Tests the sorting functionality on a practice e-commerce website by clicking a link to open a new window, then clicking on the "Veg/fruit name" column header to sort the table, and verifying the items are displayed in alphabetical order.

Starting URL: https://rahulshettyacademy.com/seleniumPractise/#/

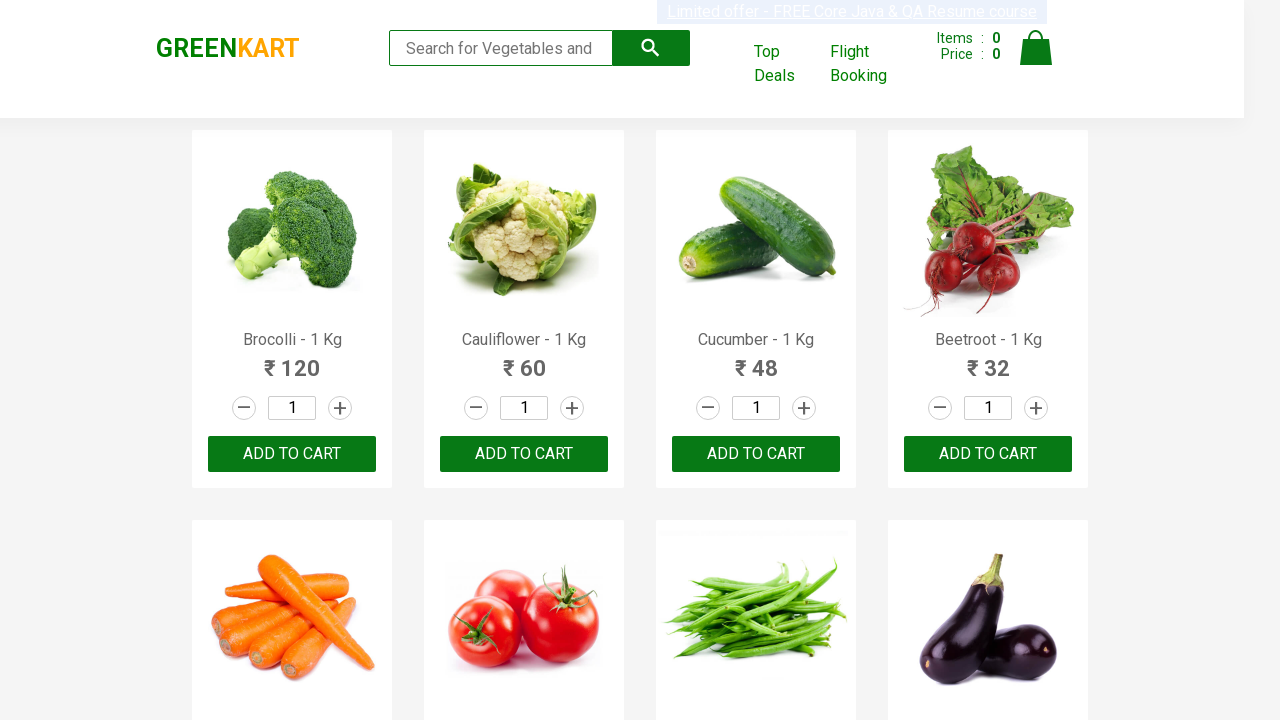

Clicked Top Deals link to open new window at (787, 64) on xpath=/html/body/div/div/header/div/div[3]/a[2]
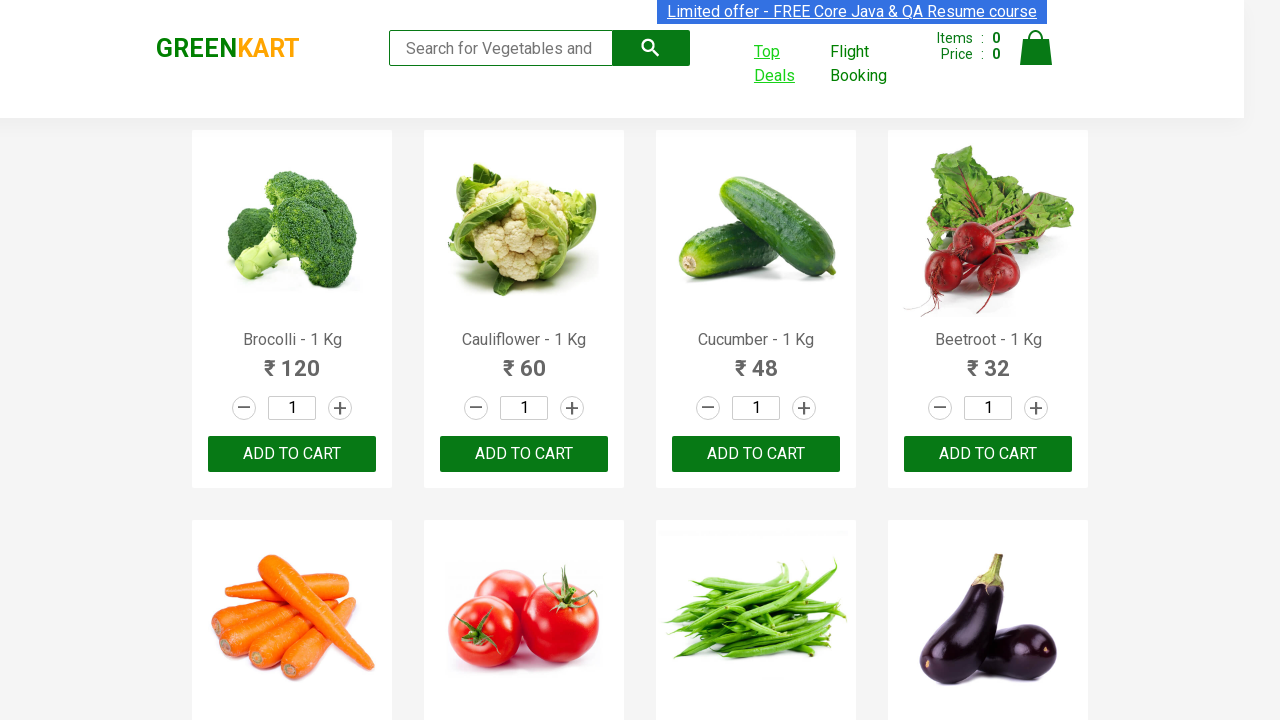

New page loaded and switched to it
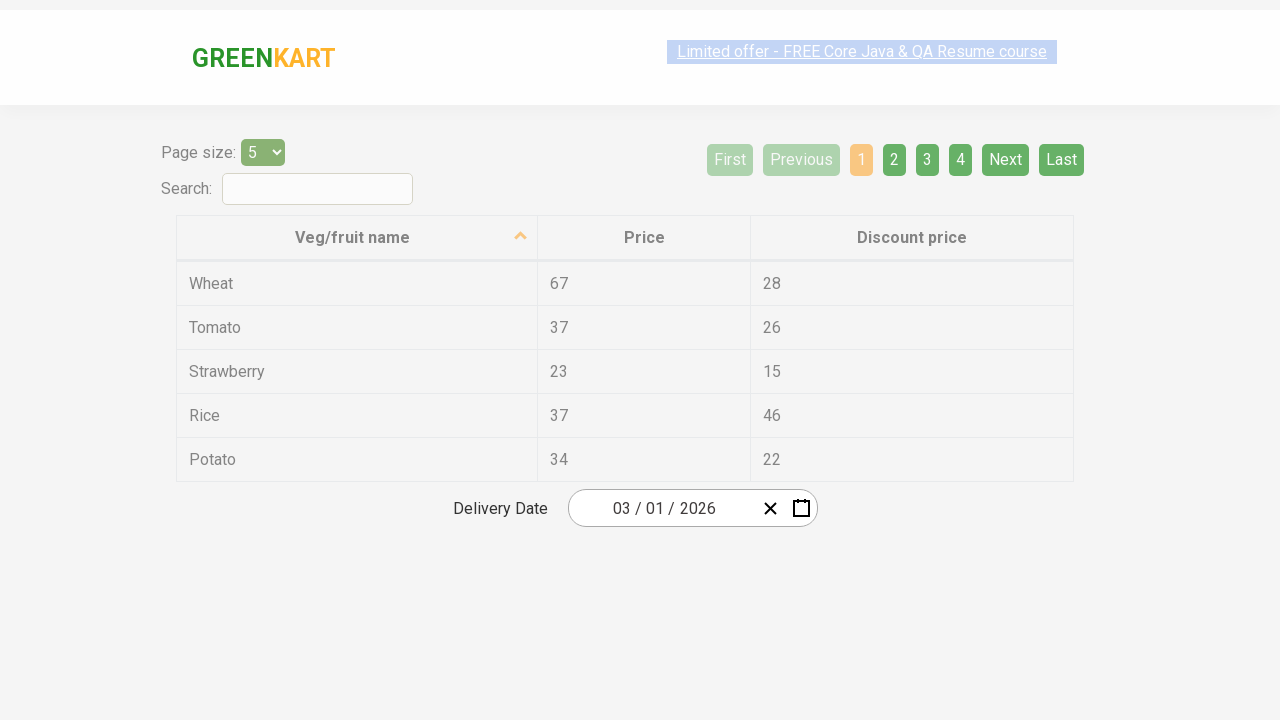

Clicked 'Veg/fruit name' column header to sort at (353, 212) on xpath=//span[text()='Veg/fruit name']
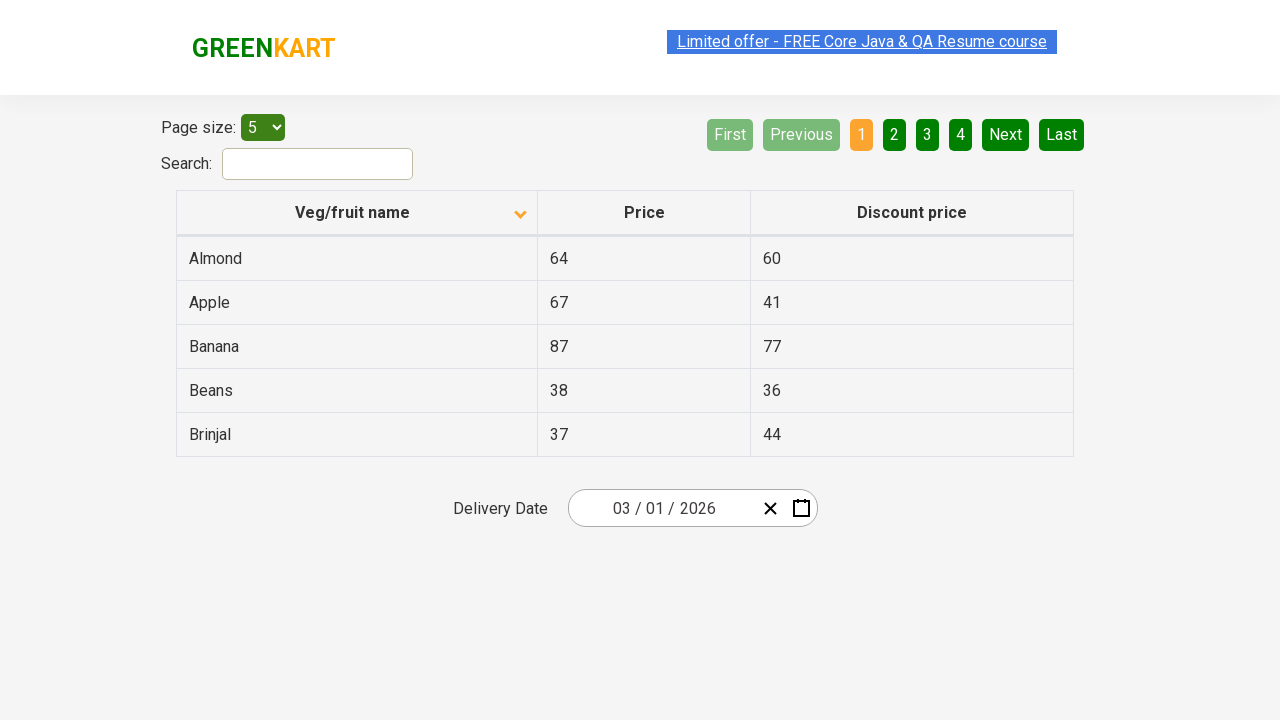

Table updated after sorting
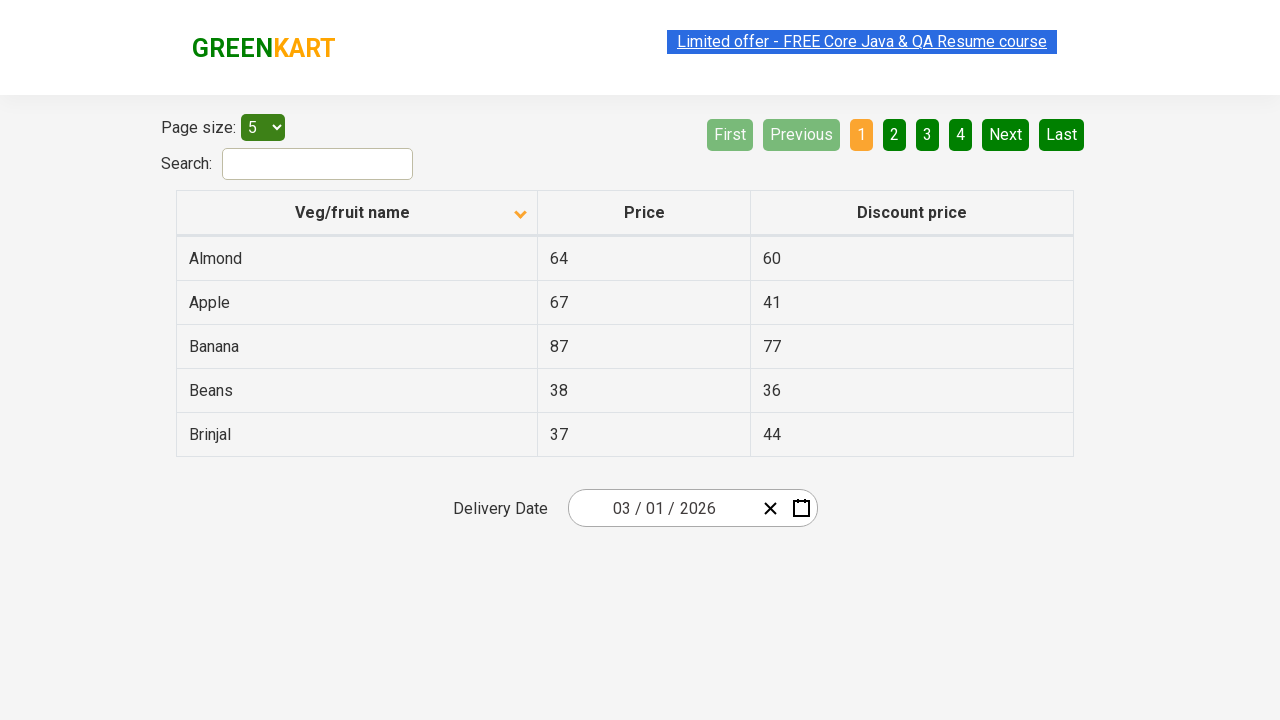

Retrieved 5 vegetable names from first column
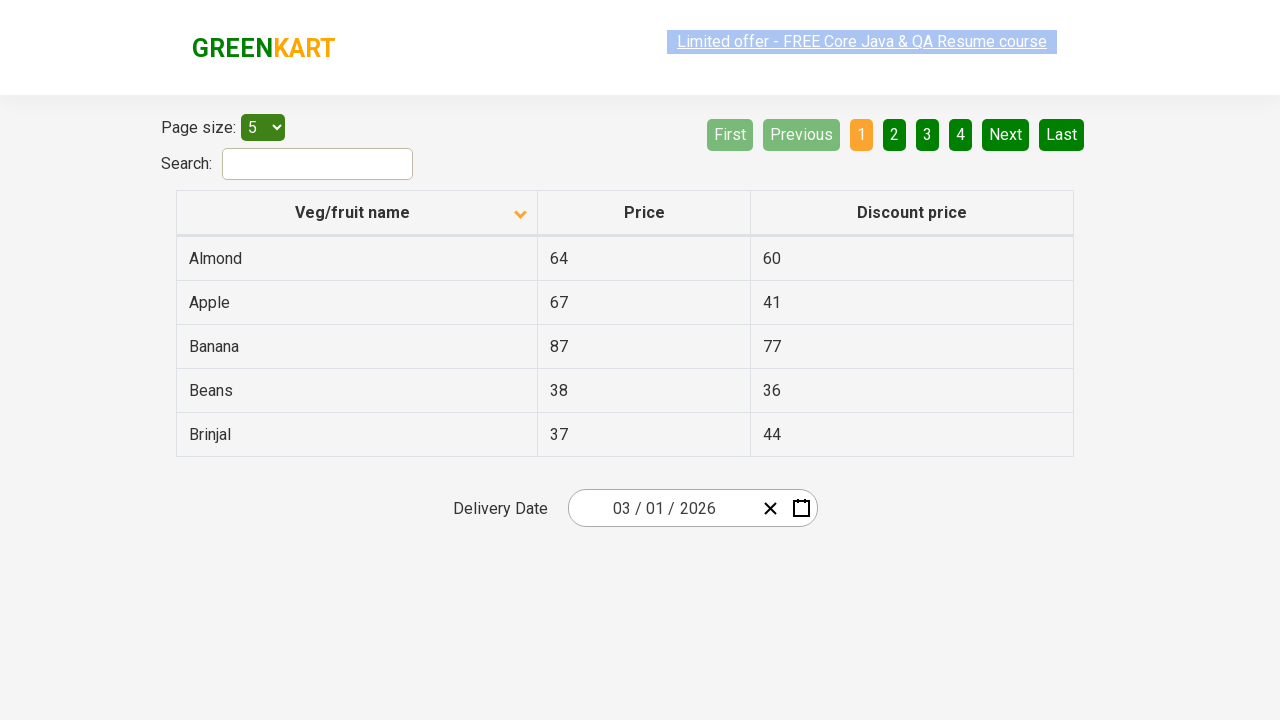

Verified that vegetables are sorted alphabetically
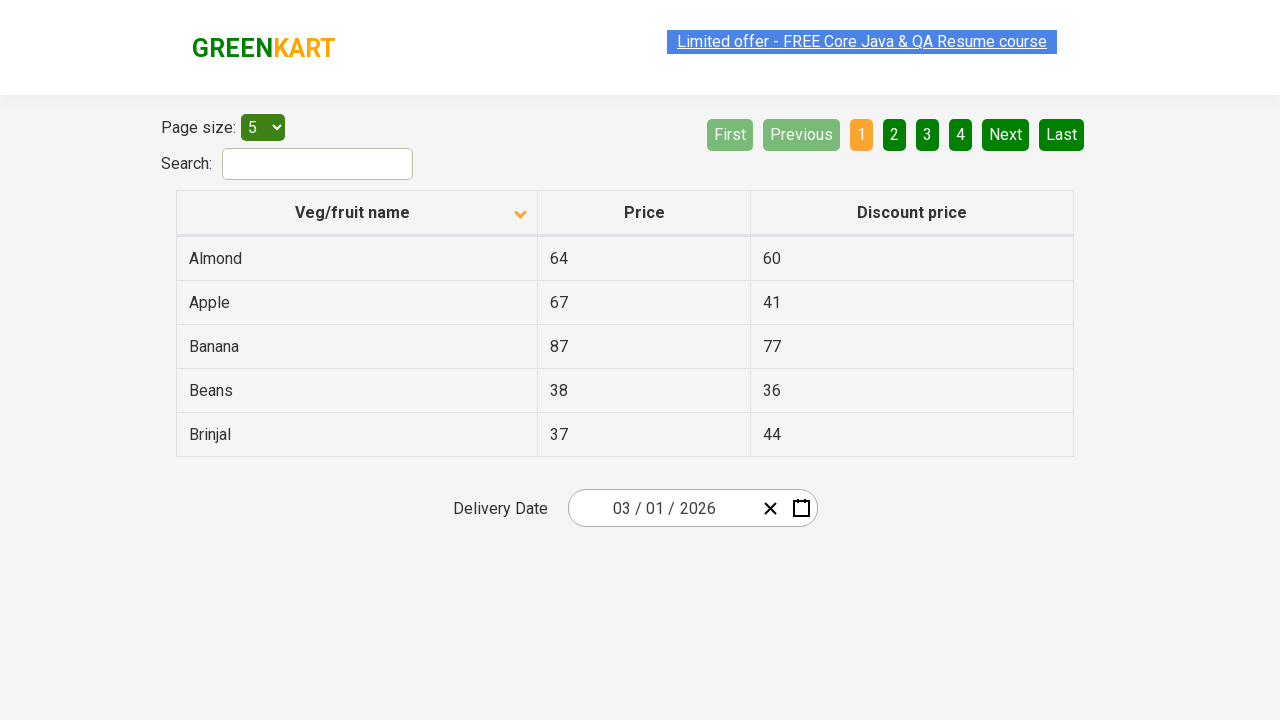

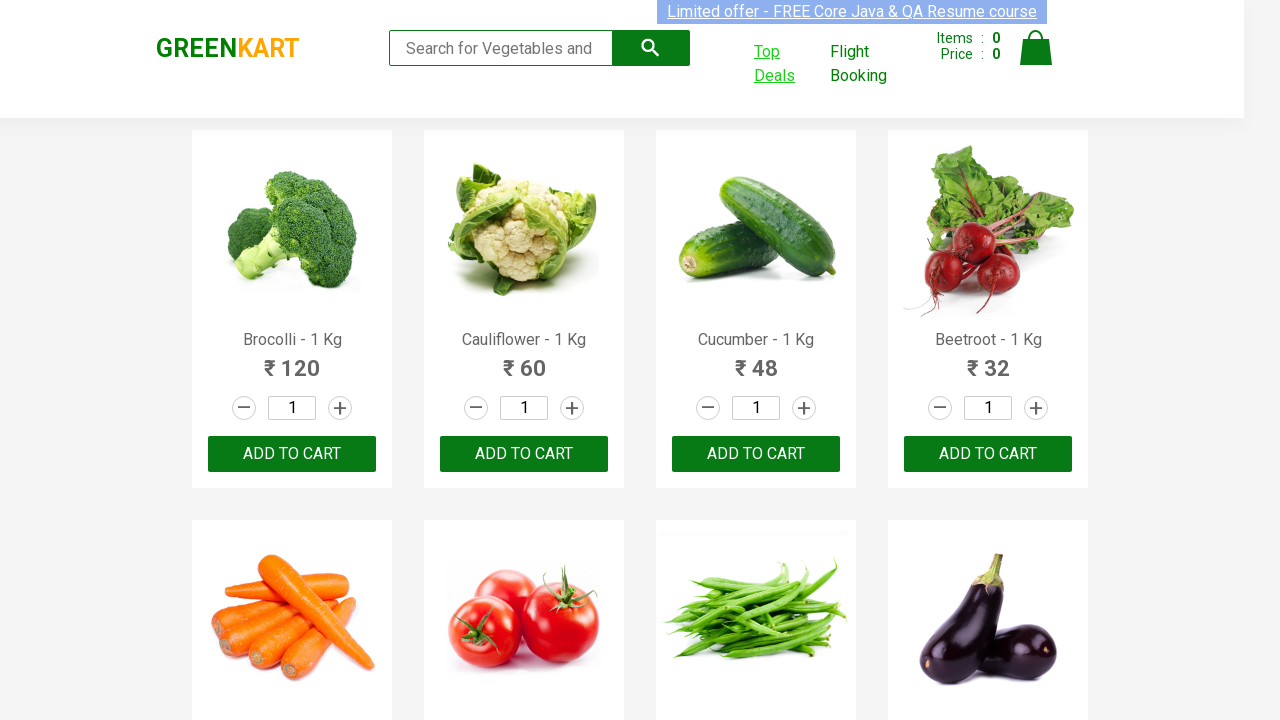